Tests the London App Brewery Lab Report signup form by filling in first name, last name, and email fields, then submitting the form.

Starting URL: http://secure-retreat-92358.herokuapp.com

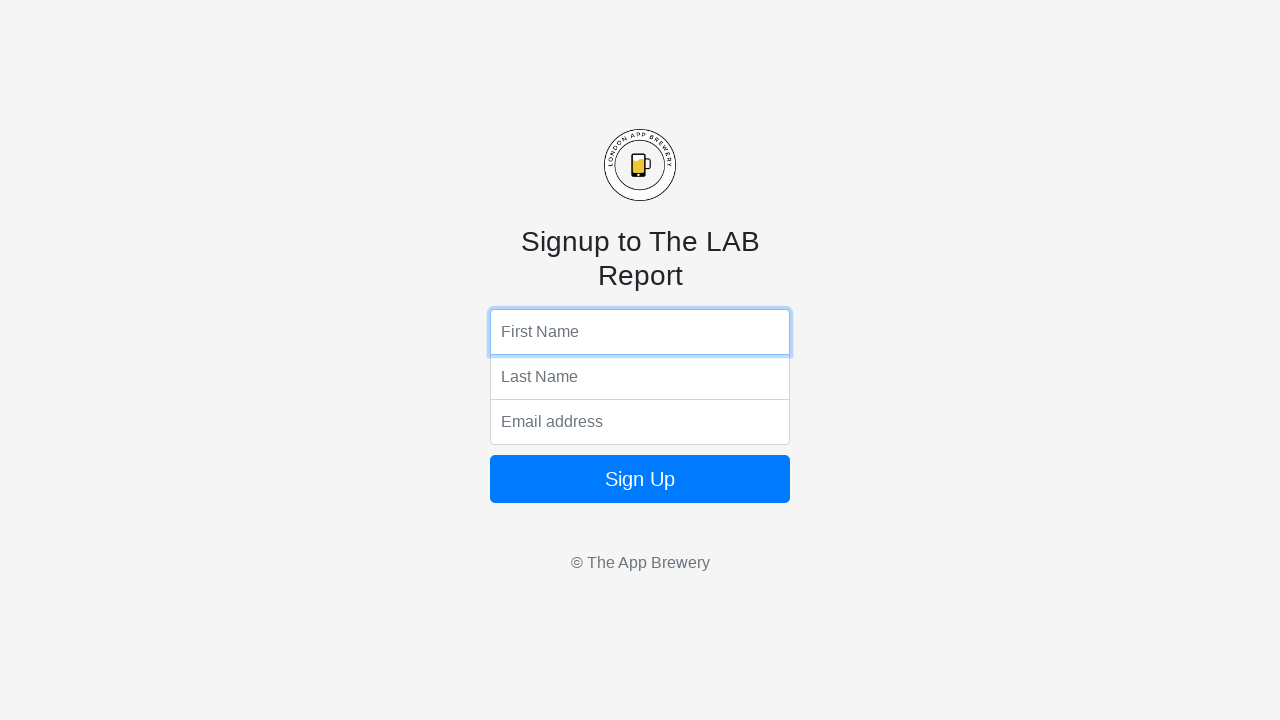

Filled first name field with 'Marcus' on input[name='fName']
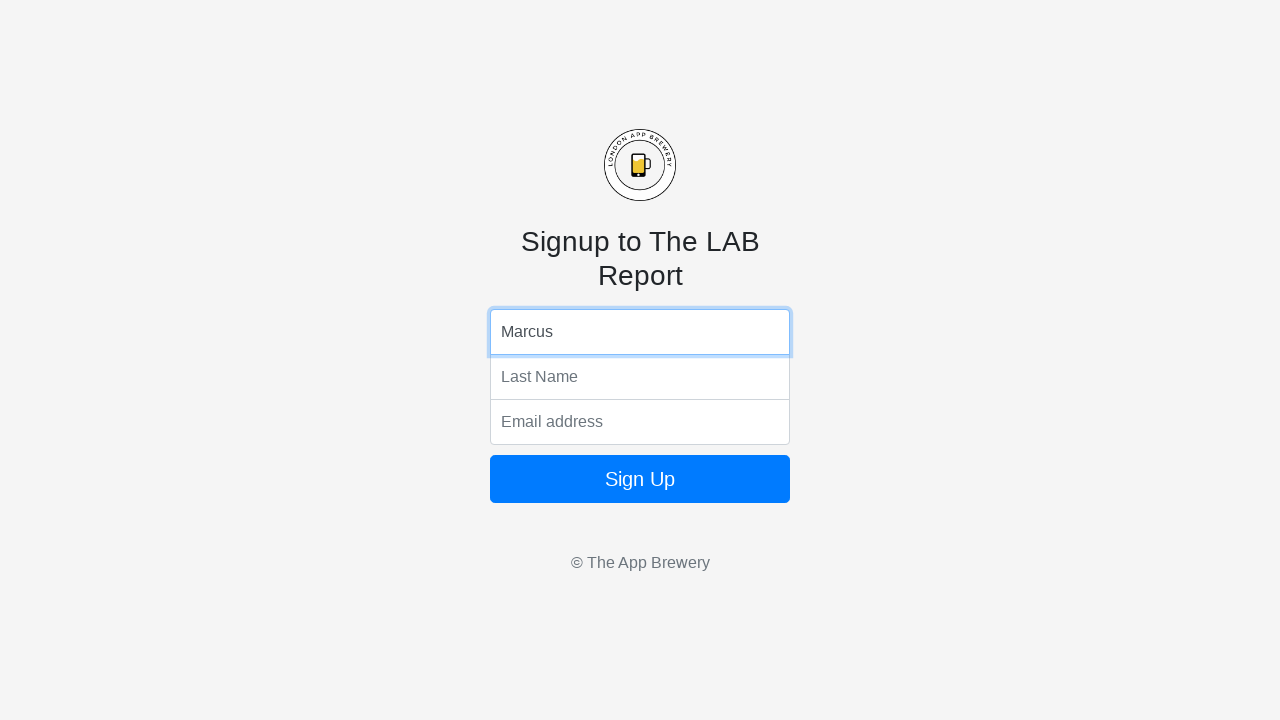

Filled last name field with 'Johnson' on input[name='lName']
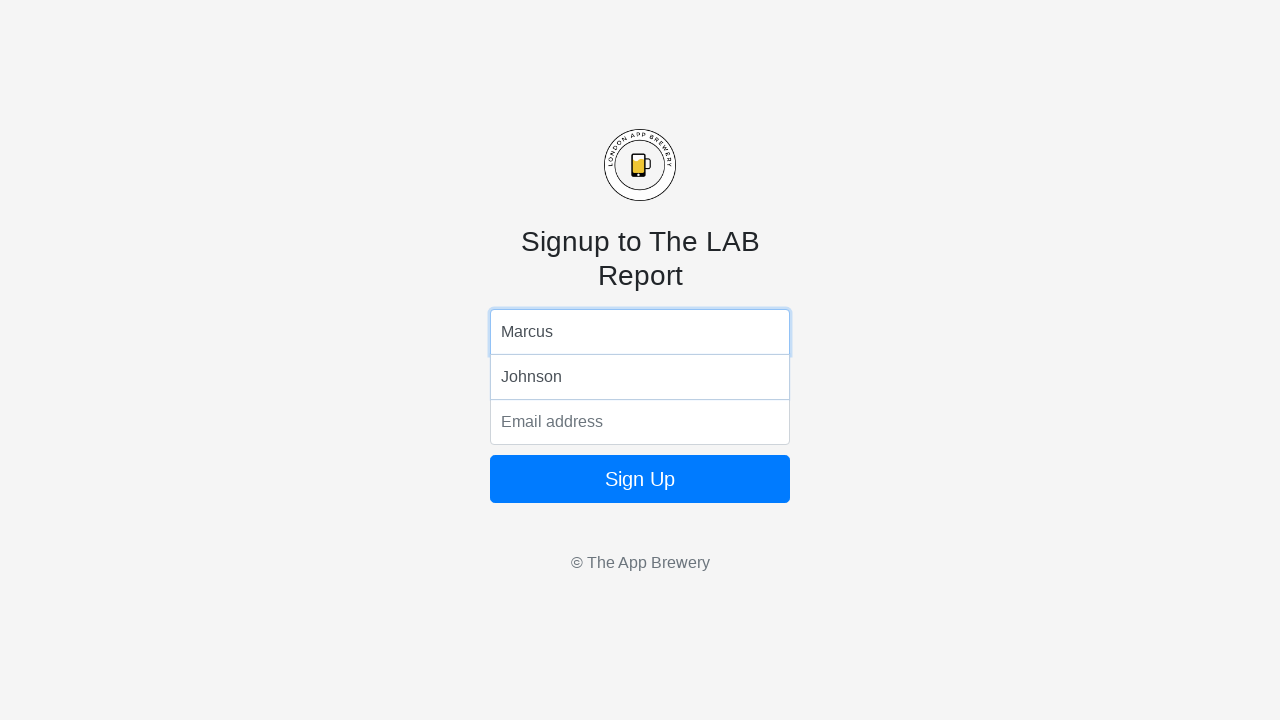

Filled email field with 'marcus.johnson42@example.com' on input[name='email']
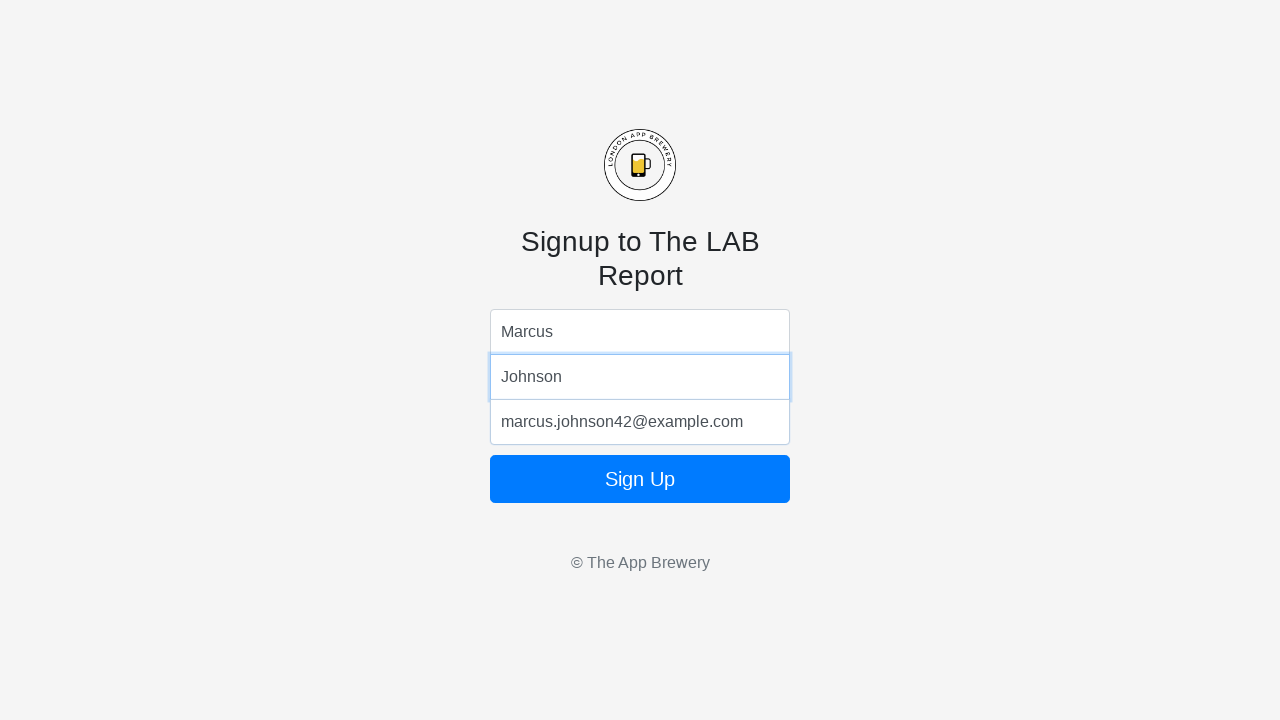

Clicked submit button to submit Lab Report form at (640, 479) on xpath=//html/body/form/button
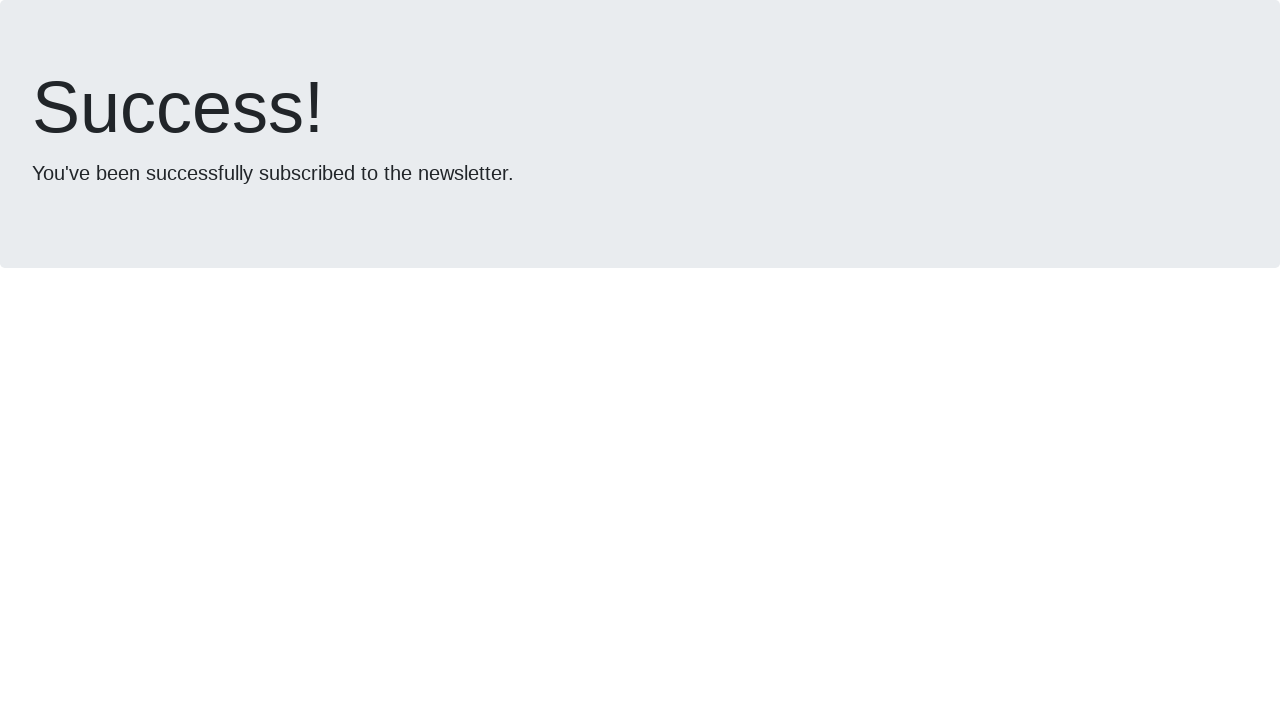

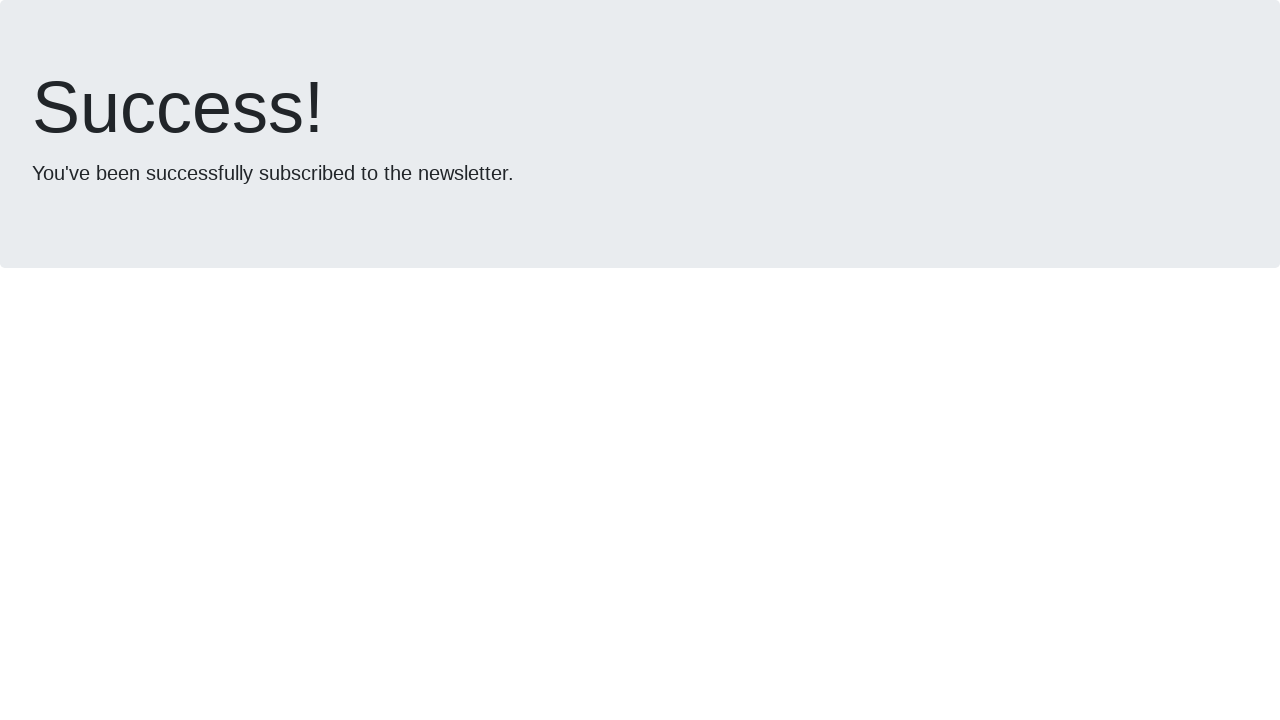